Tests window handling by clicking a link that opens a new window, then switching to the new window and closing it while keeping the parent window open.

Starting URL: http://omayo.blogspot.com/

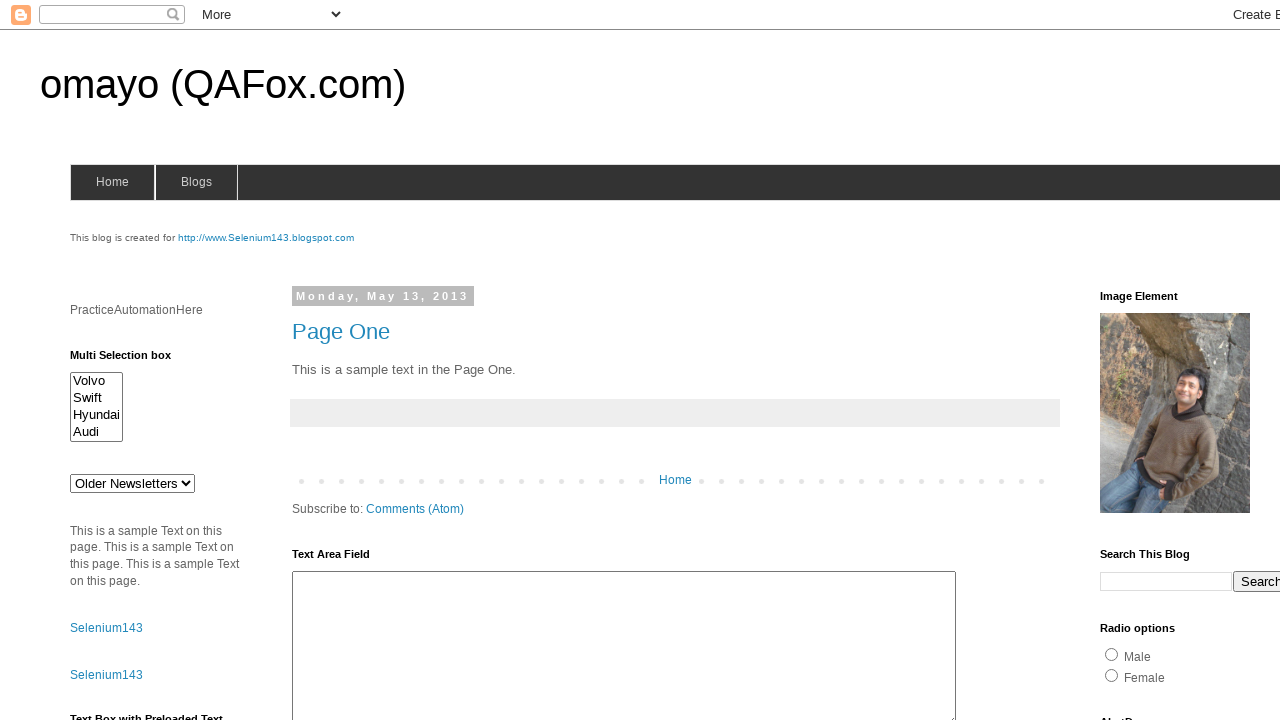

Waited for page to load (domcontentloaded state)
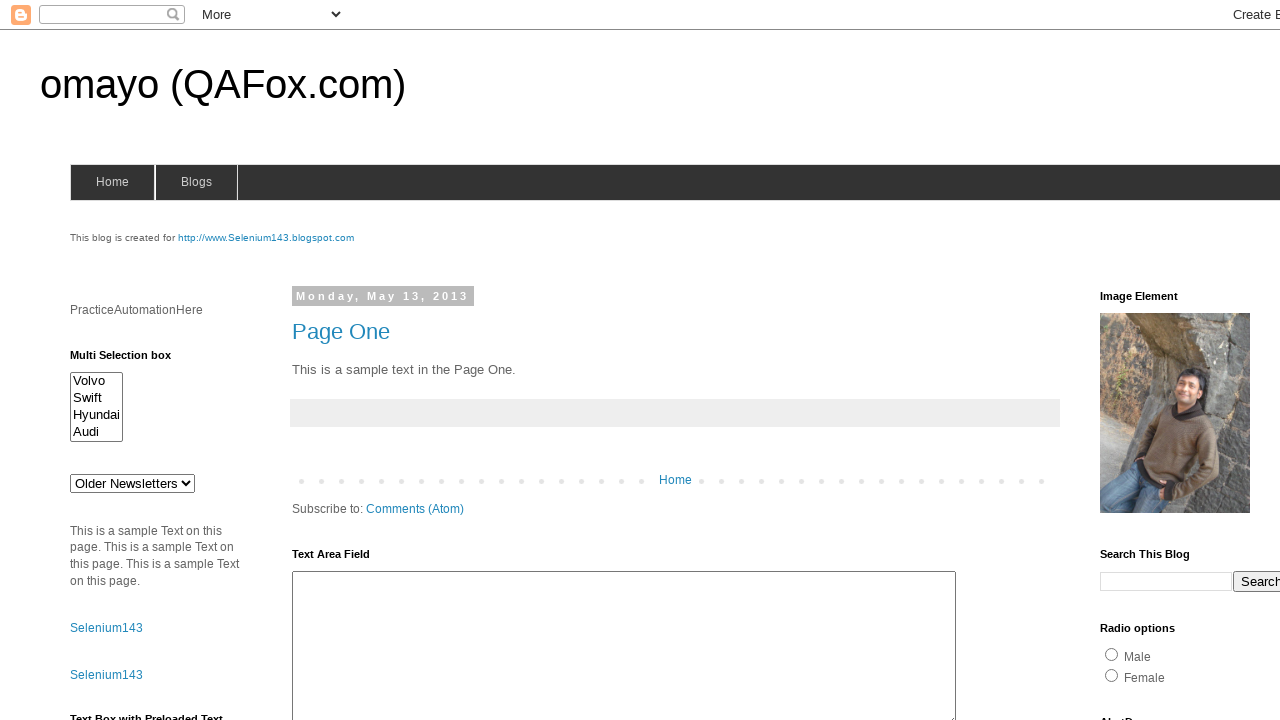

Clicked the 'Open' link to open a new window at (132, 360) on xpath=//a[contains(text(),'Open')]
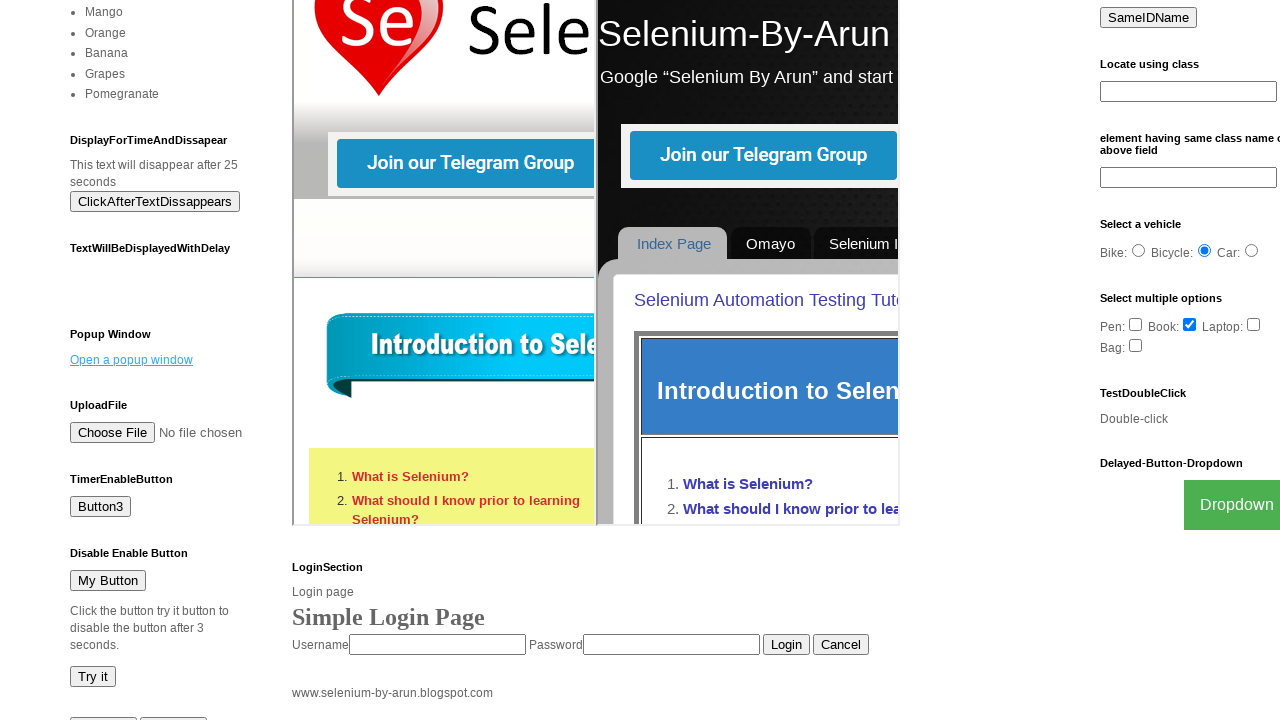

Retrieved the newly opened page/window
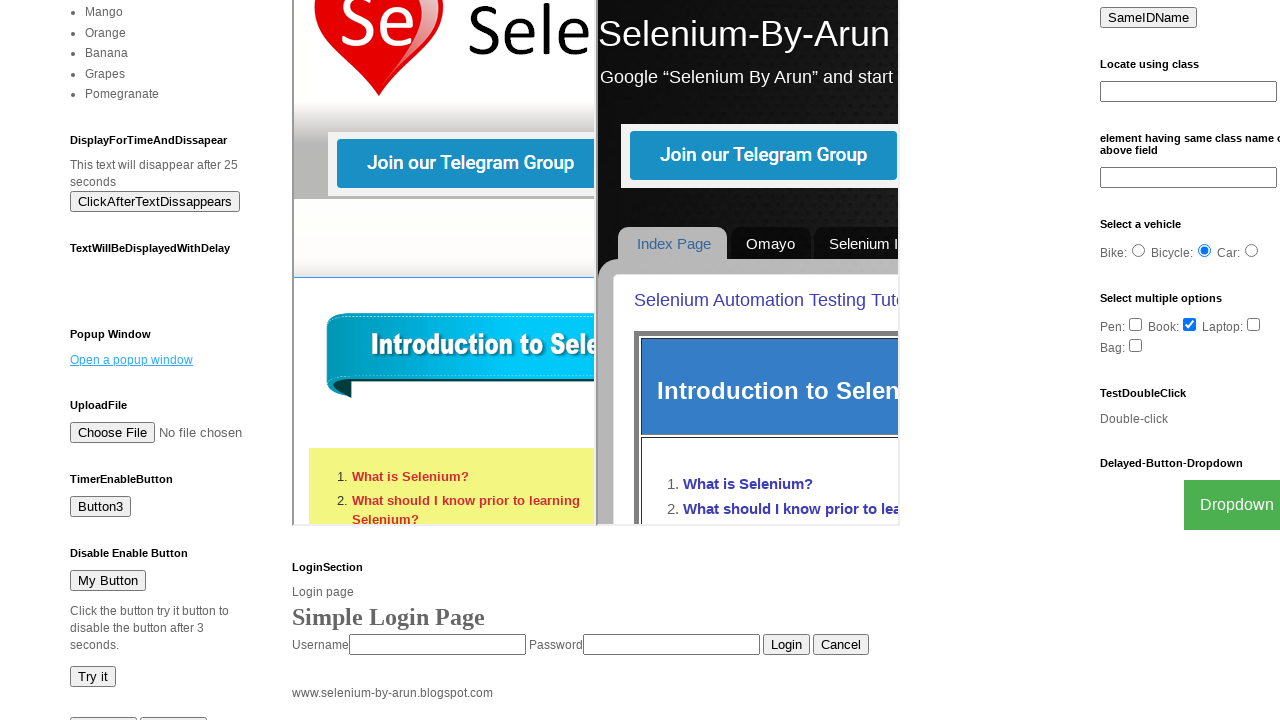

Closed the new window
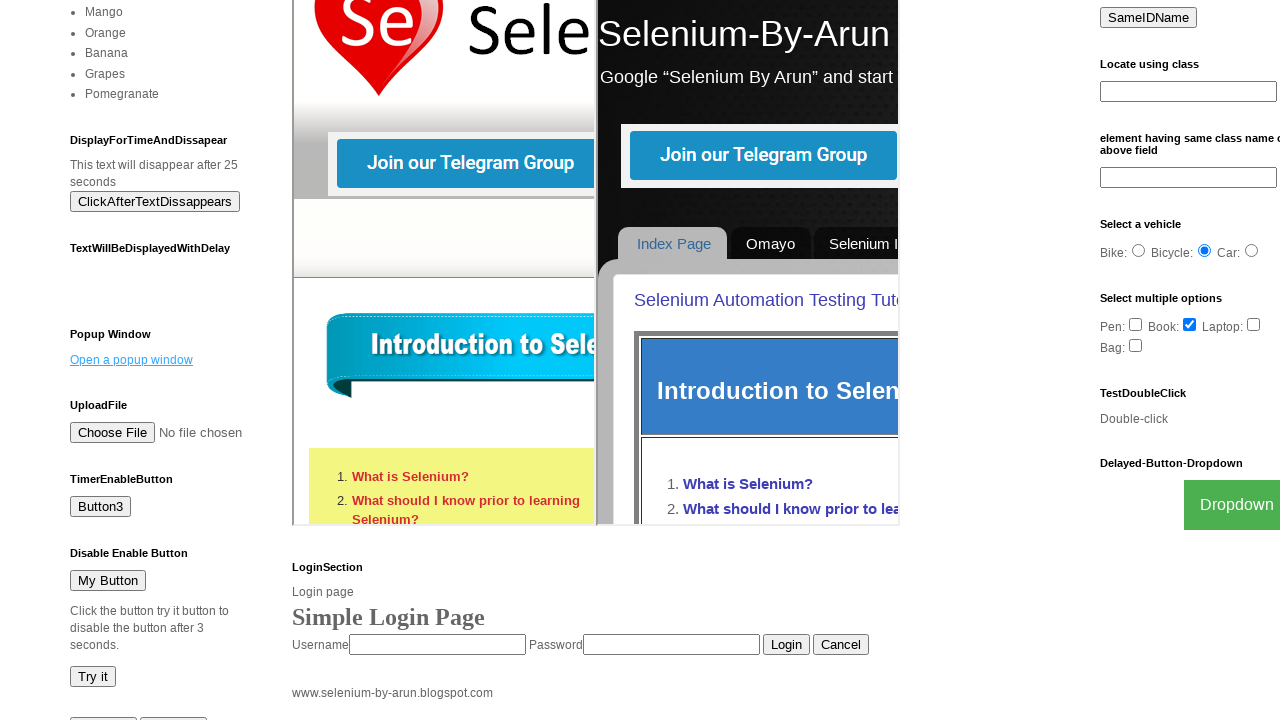

Verified parent window is still active and loaded
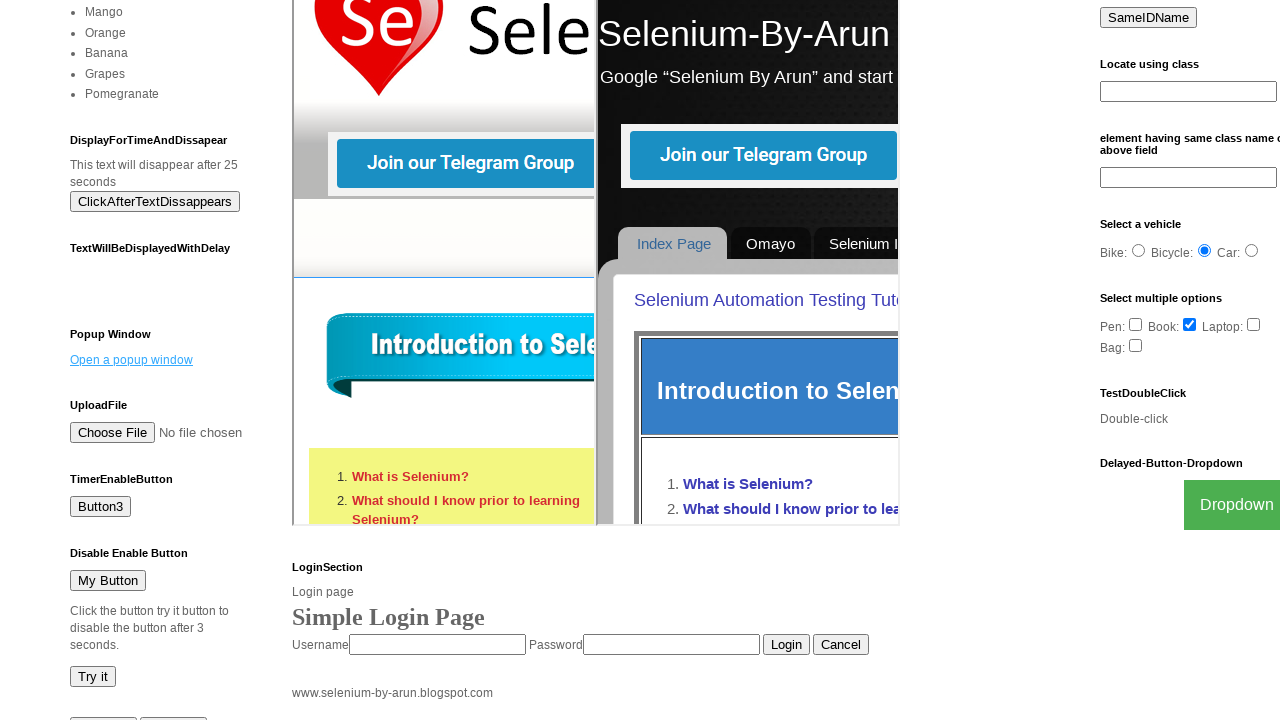

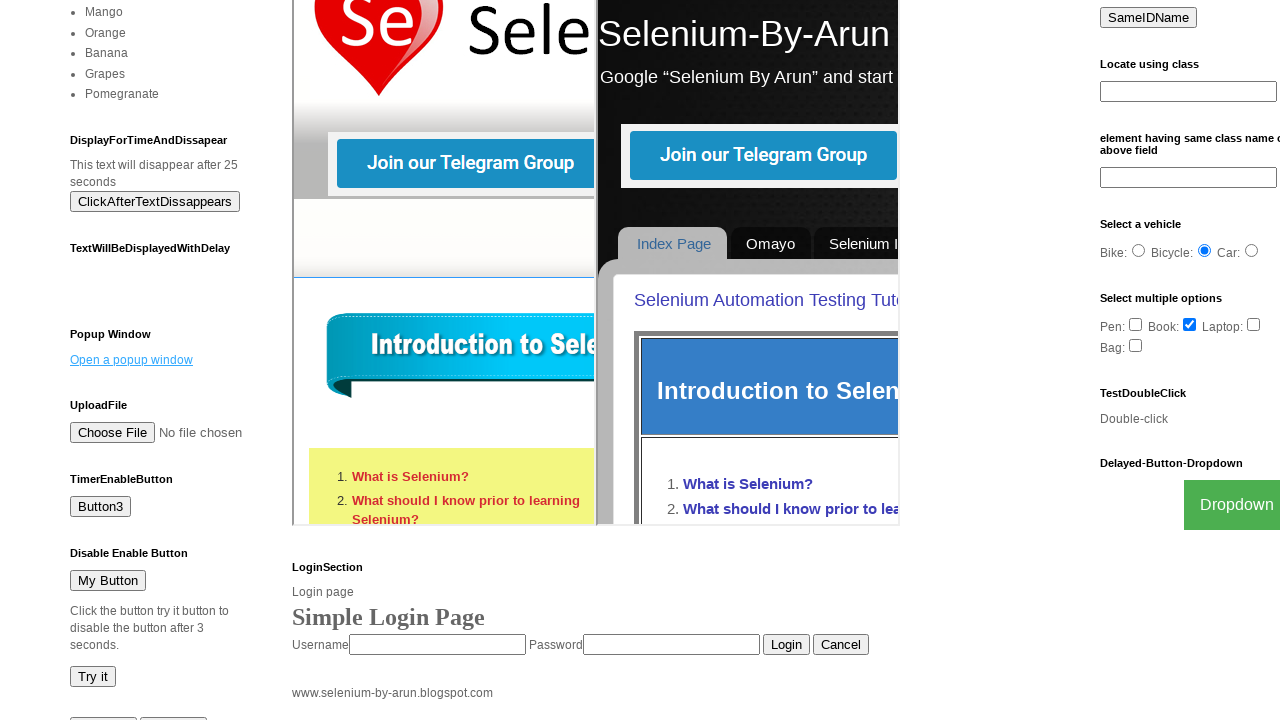